Tests browser window switching functionality by clicking a link that opens a new window, verifying content in the new window, then switching back to the original window and verifying its content.

Starting URL: https://the-internet.herokuapp.com/windows

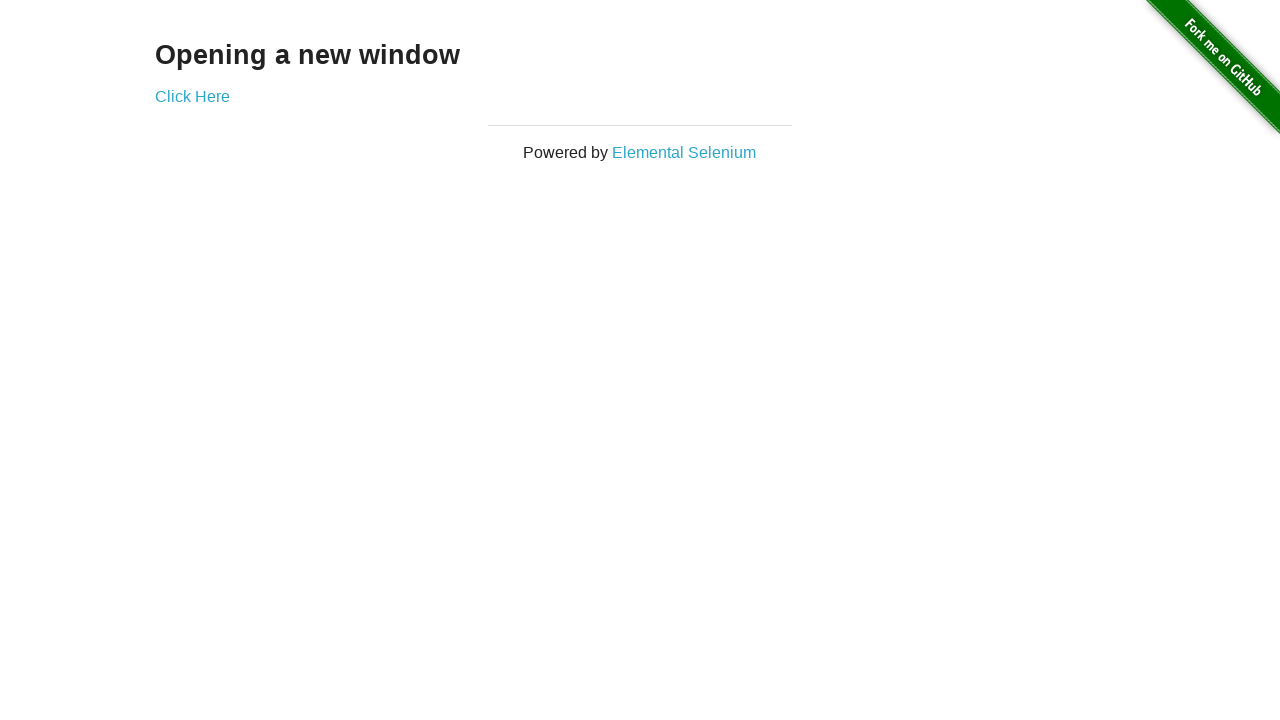

Located h3 element on page
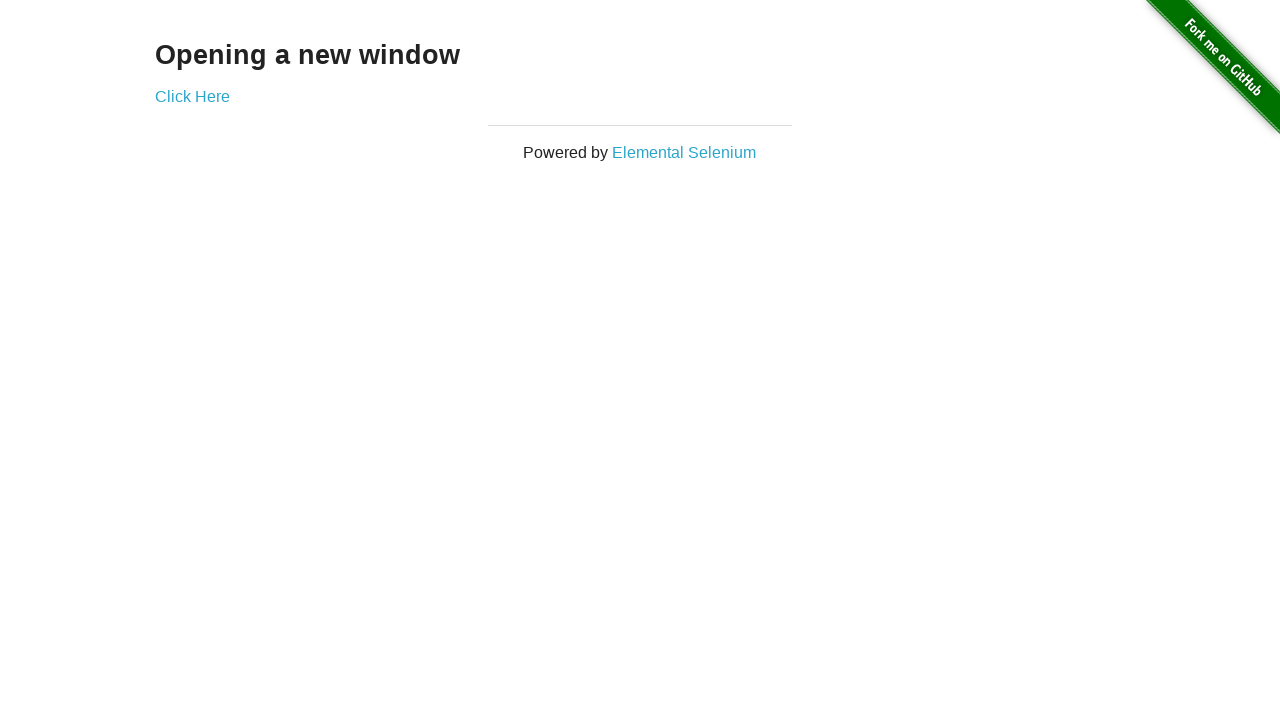

Verified page heading text is 'Opening a new window'
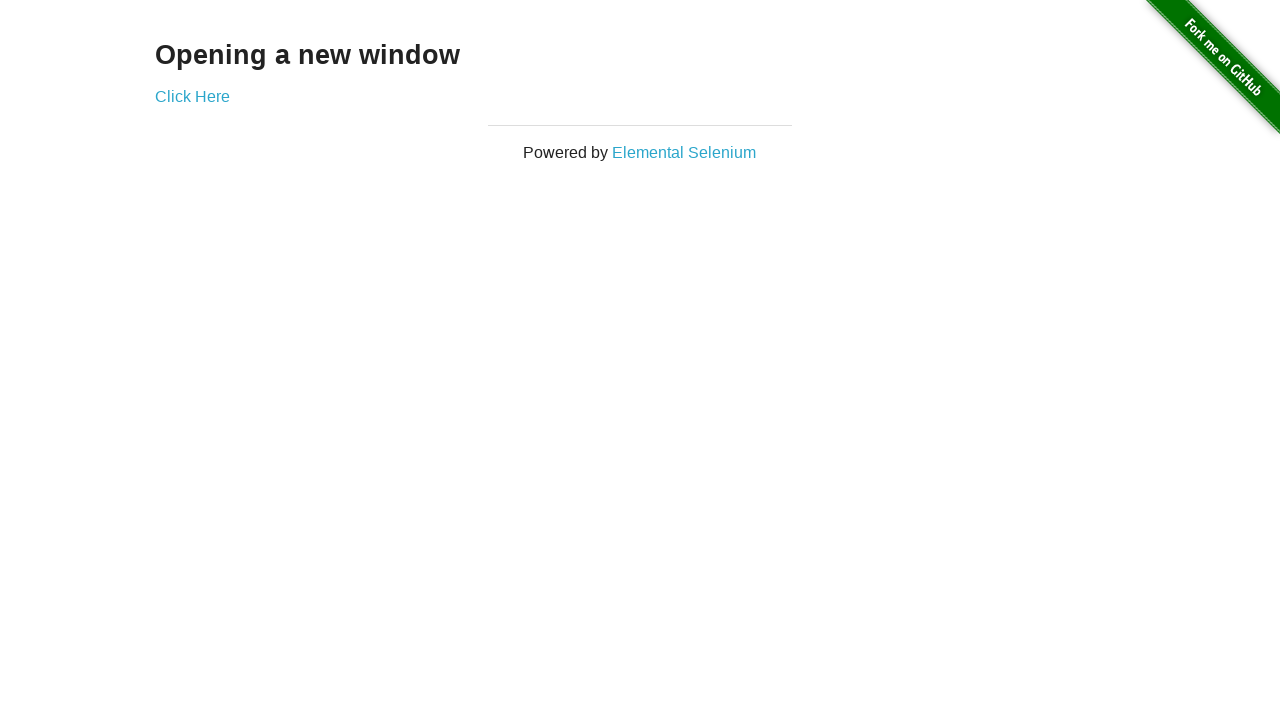

Verified original page title is 'The Internet'
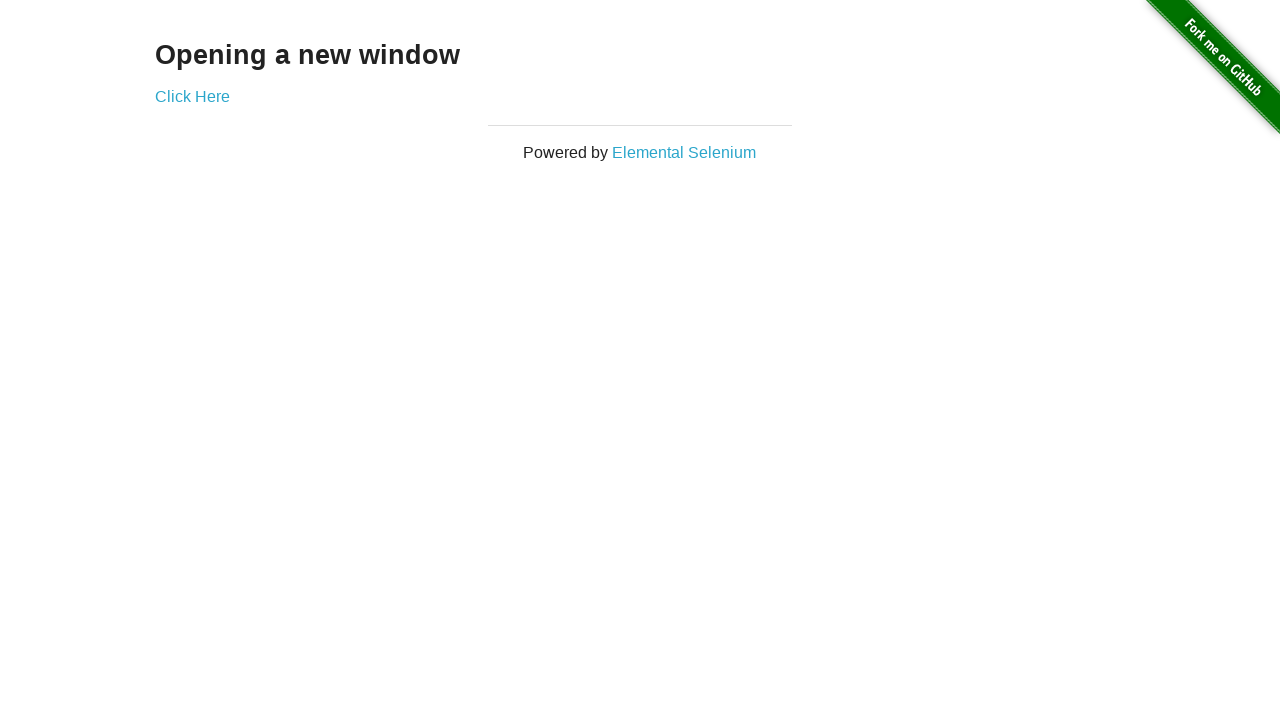

Clicked 'Click Here' button to open new window at (192, 96) on xpath=//*[text()='Click Here']
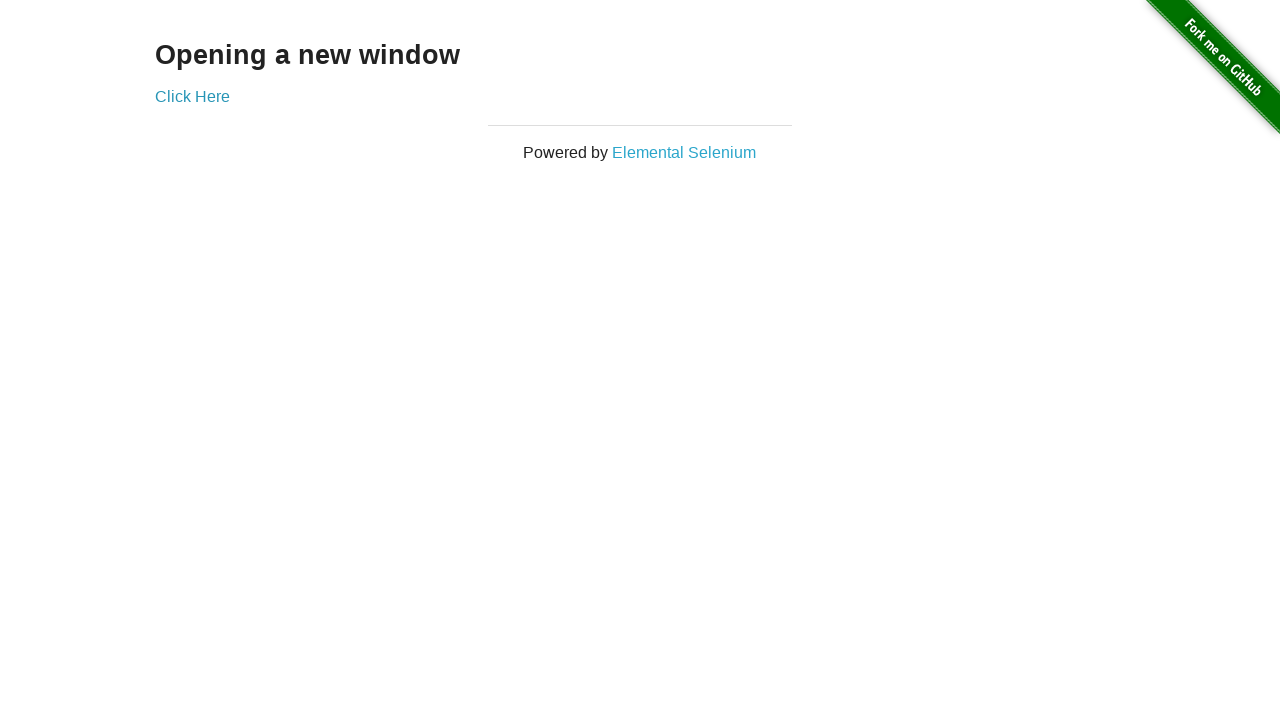

Captured new page object from context
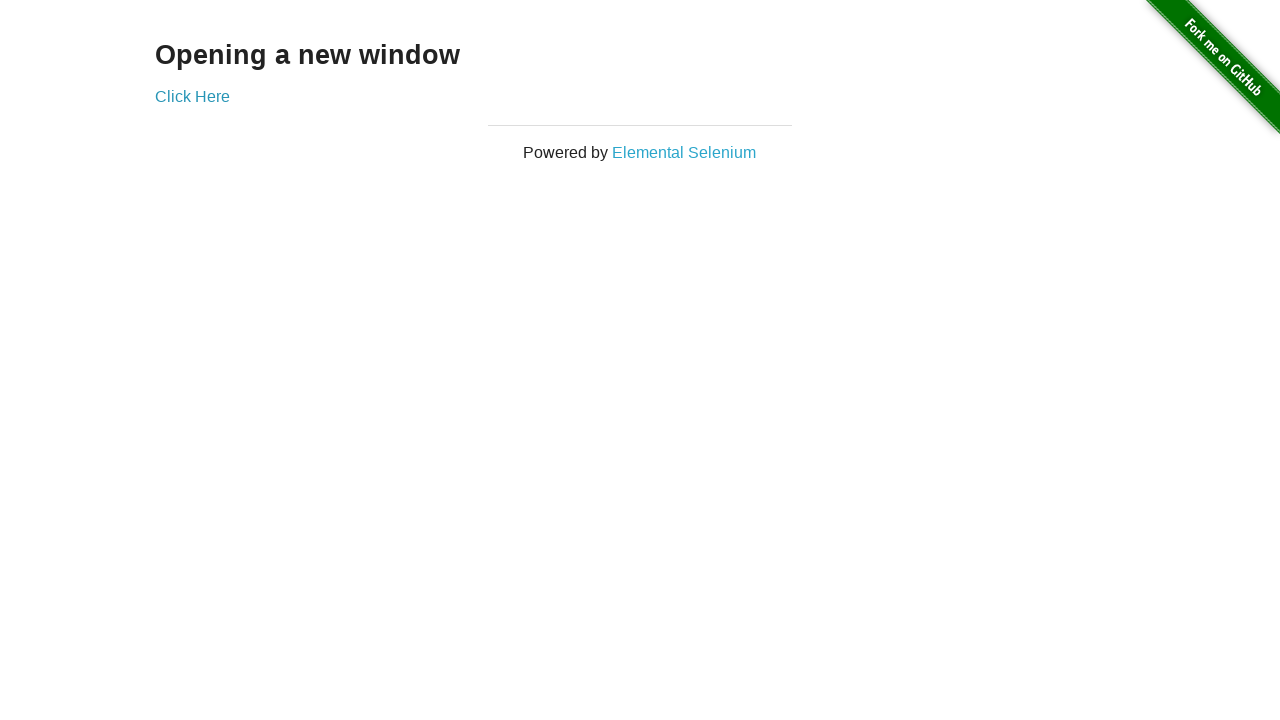

Waited for new window page to load
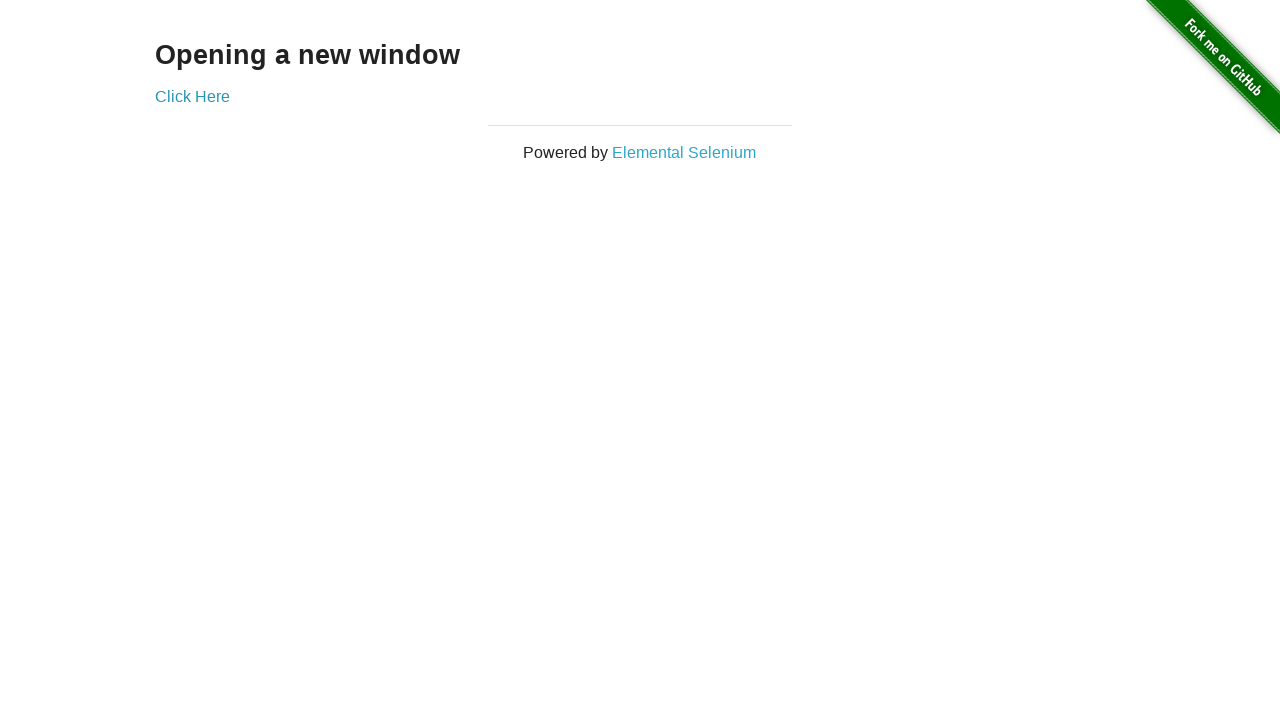

Verified new window title is 'New Window'
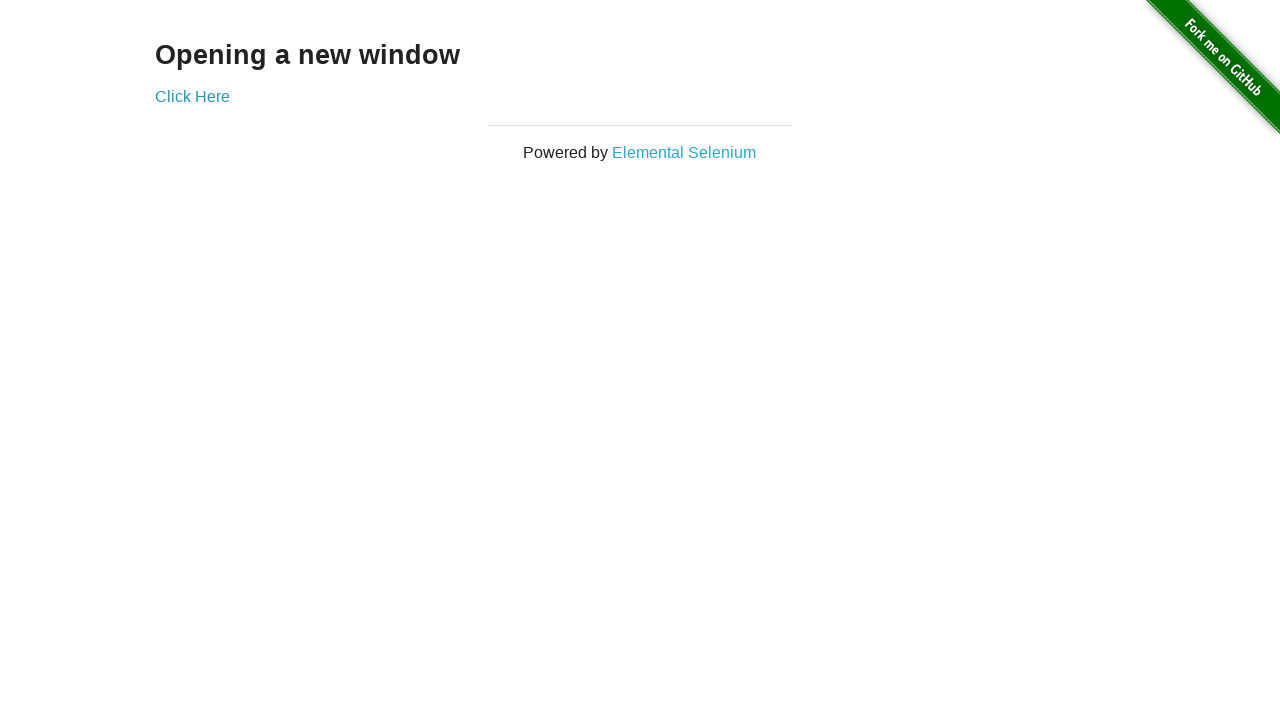

Located h3 element in new window
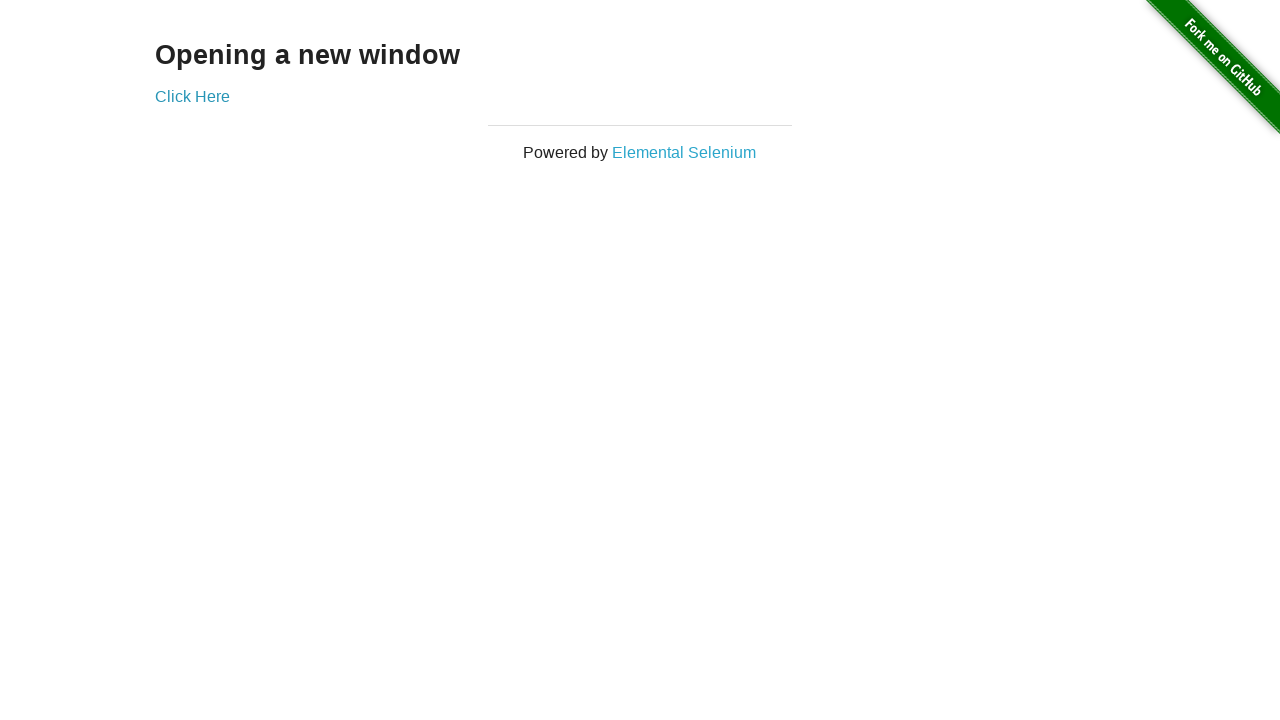

Verified new window heading text is 'New Window'
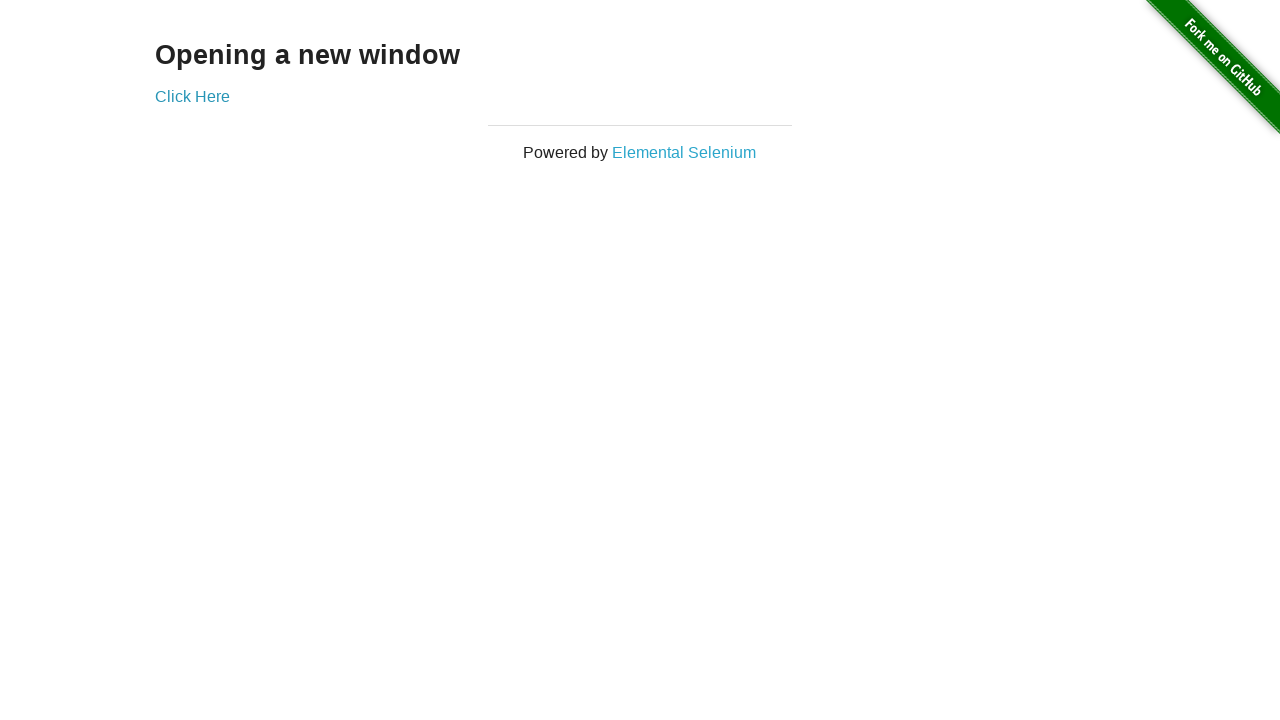

Switched focus back to original window
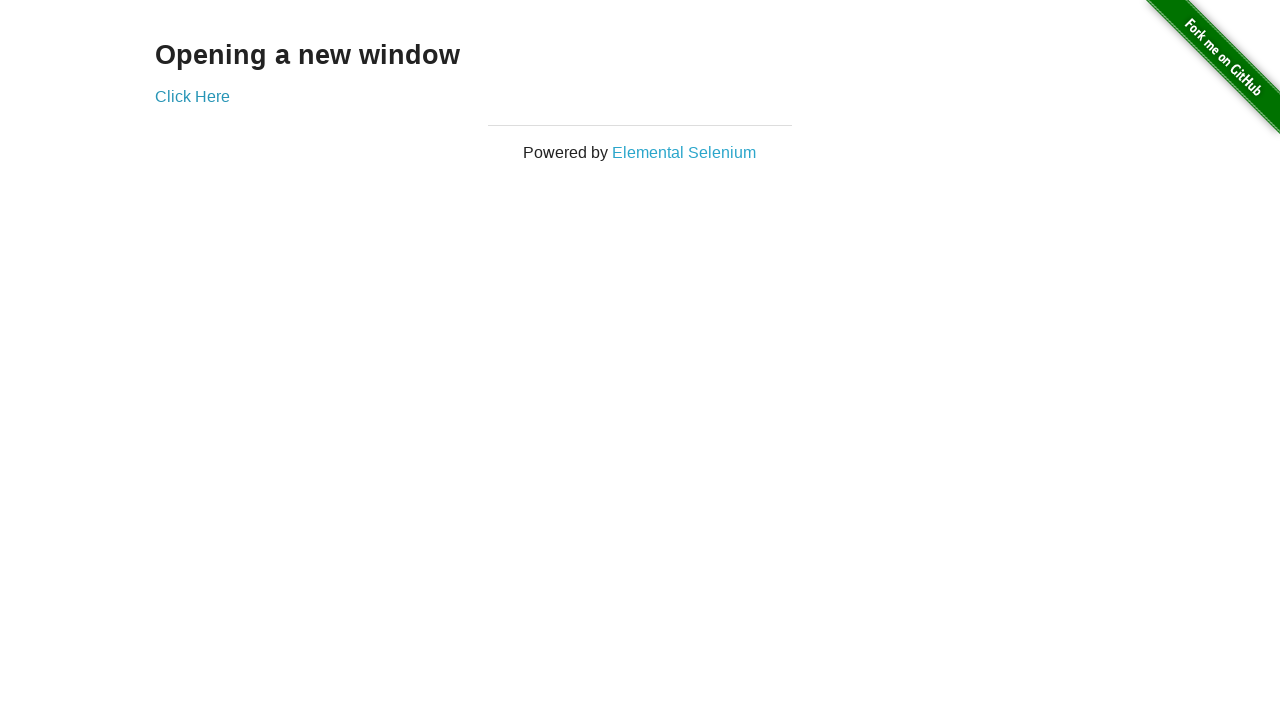

Verified original page title is still 'The Internet' after window switch
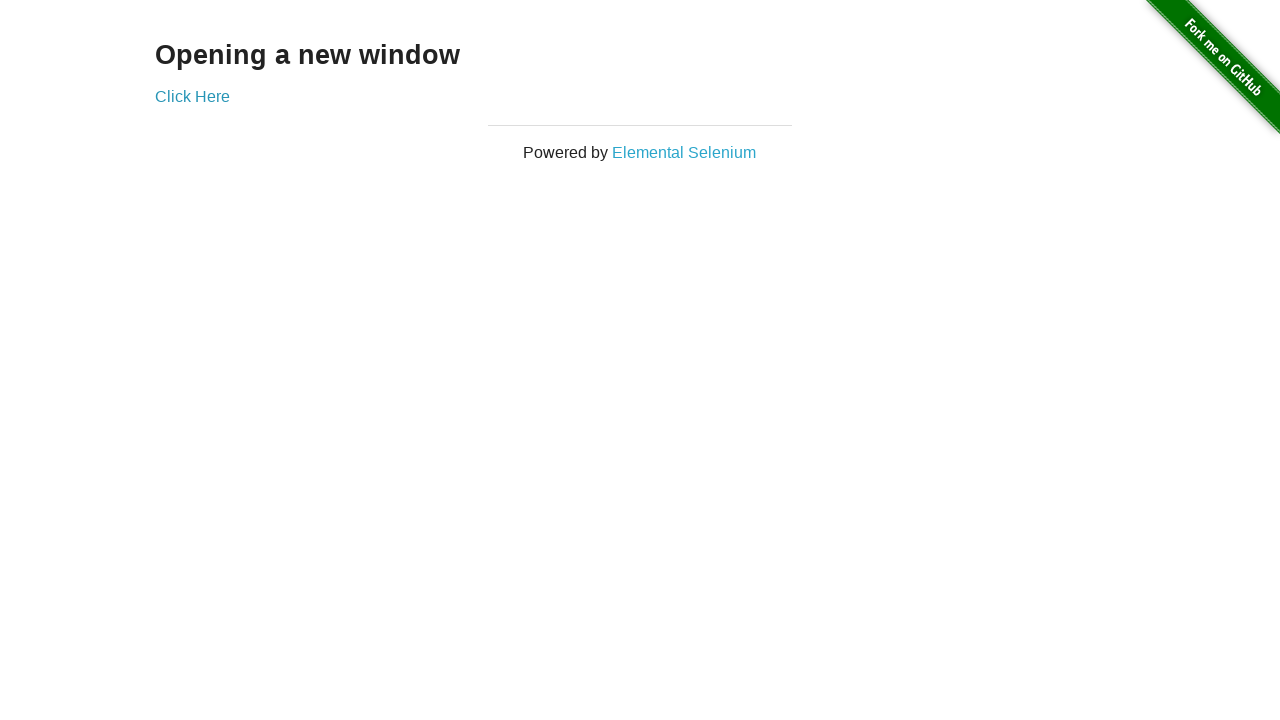

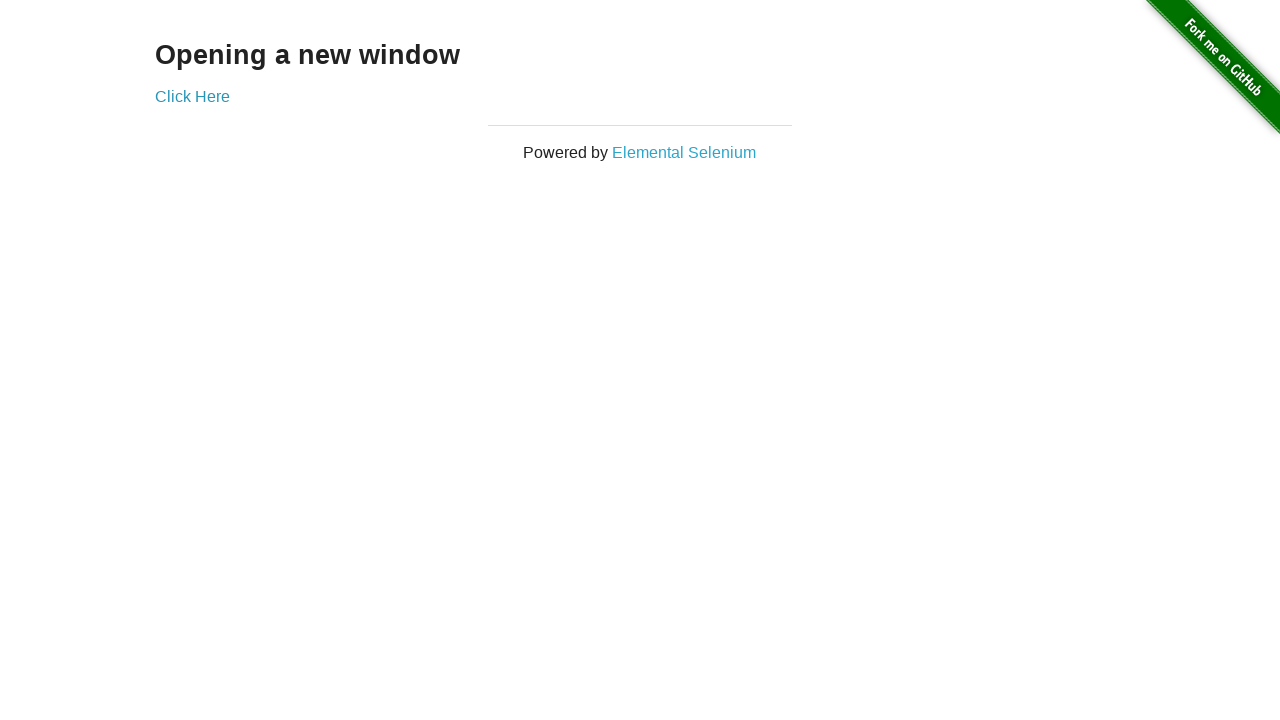